Tests navigating to the Song Lyrics page and verifying the lyrics content is displayed correctly on the 99 Bottles of Beer website.

Starting URL: http://www.99-bottles-of-beer.net/

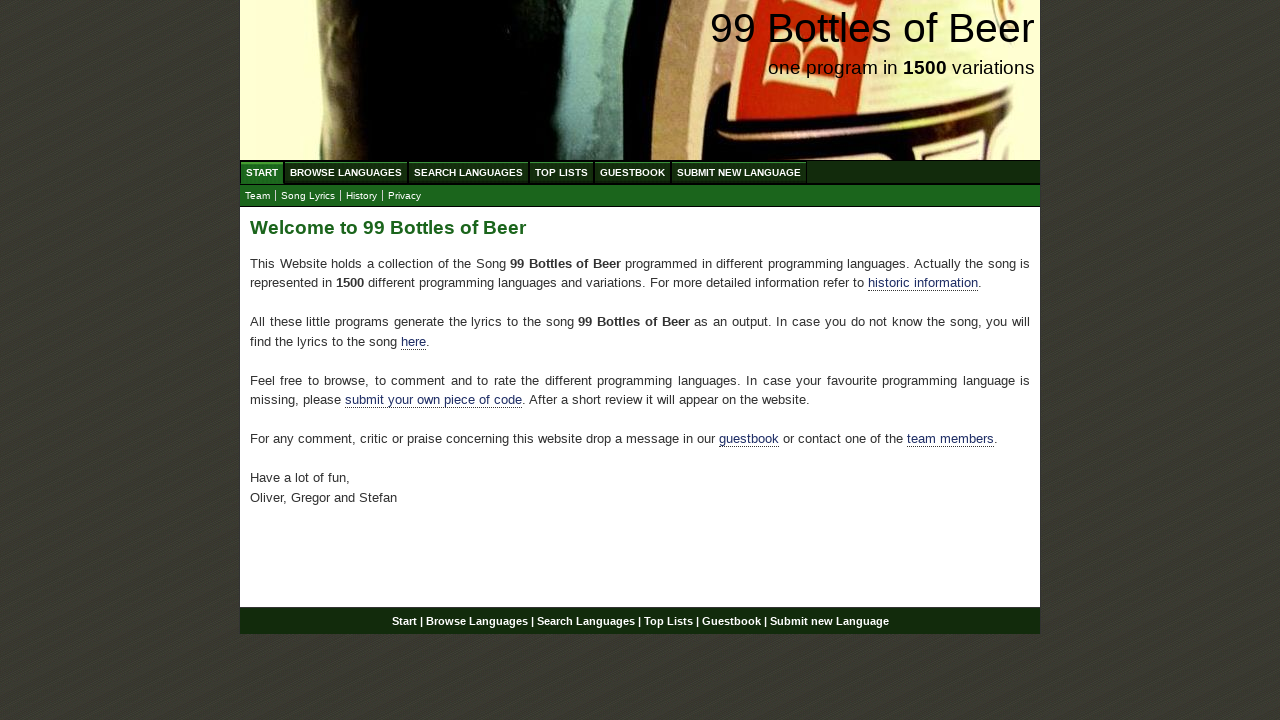

Clicked on 'Song Lyrics' menu link at (308, 196) on a:text('Song Lyrics')
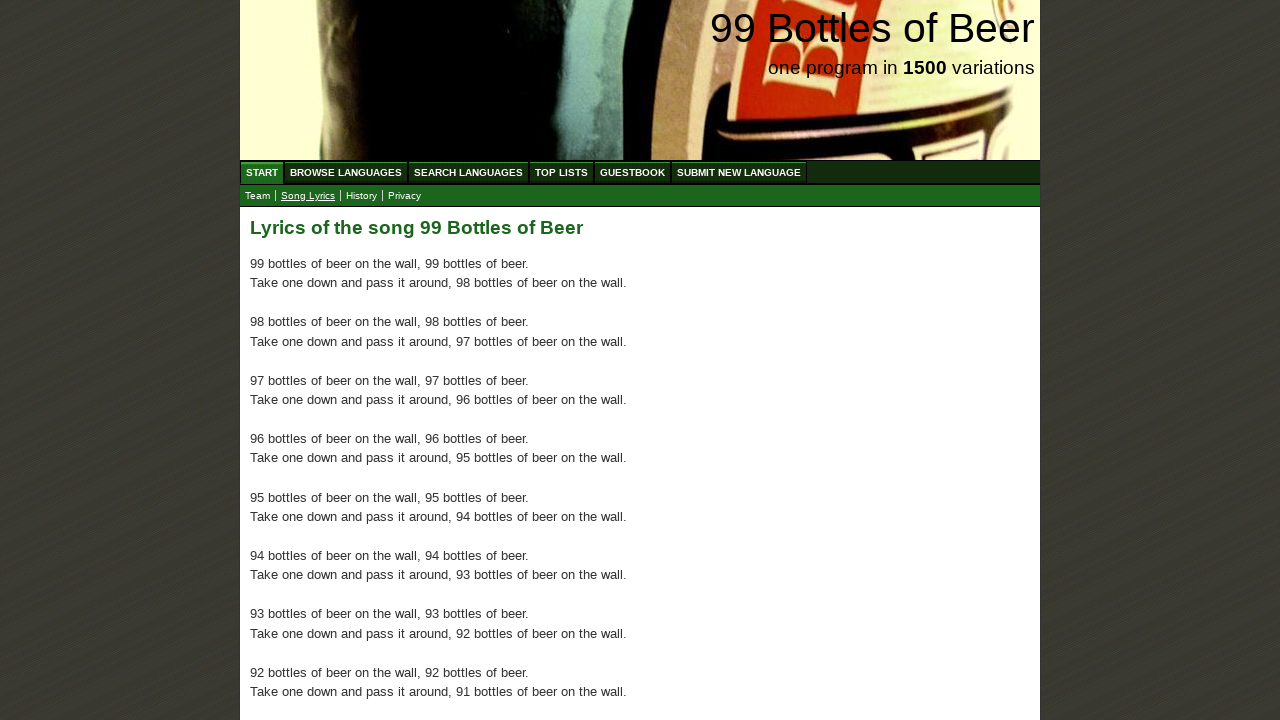

Lyrics content loaded in main div
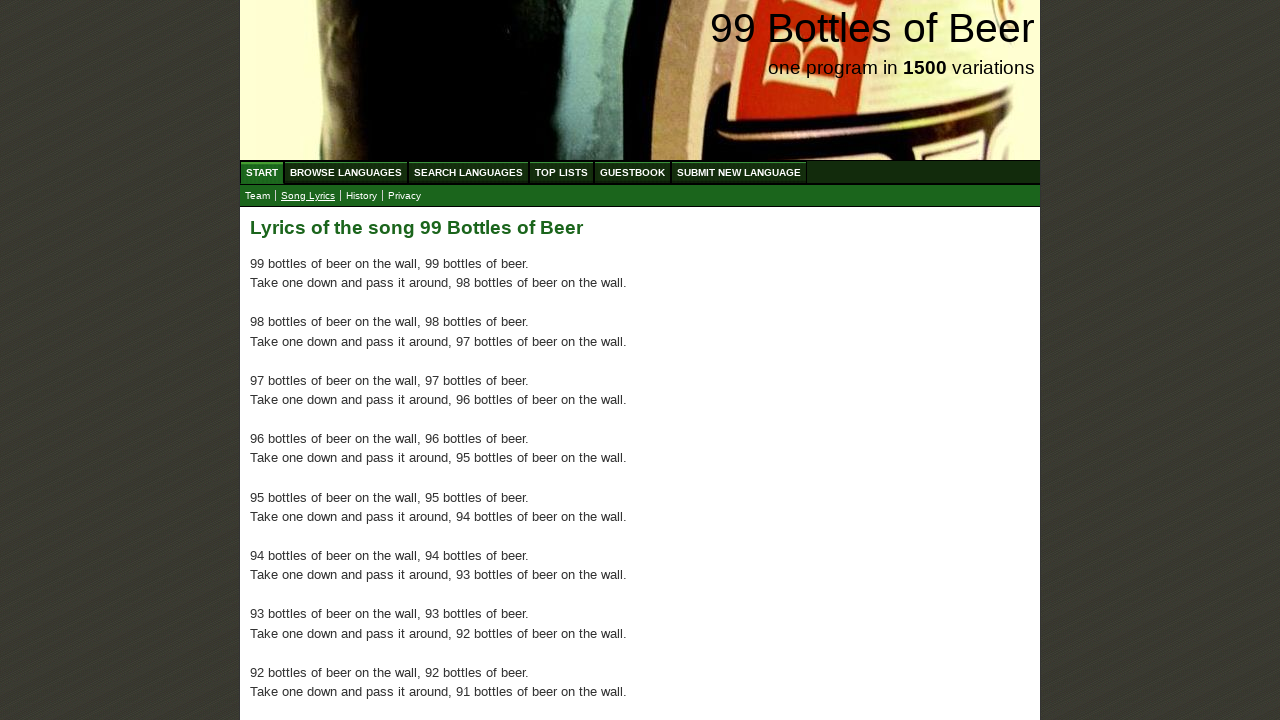

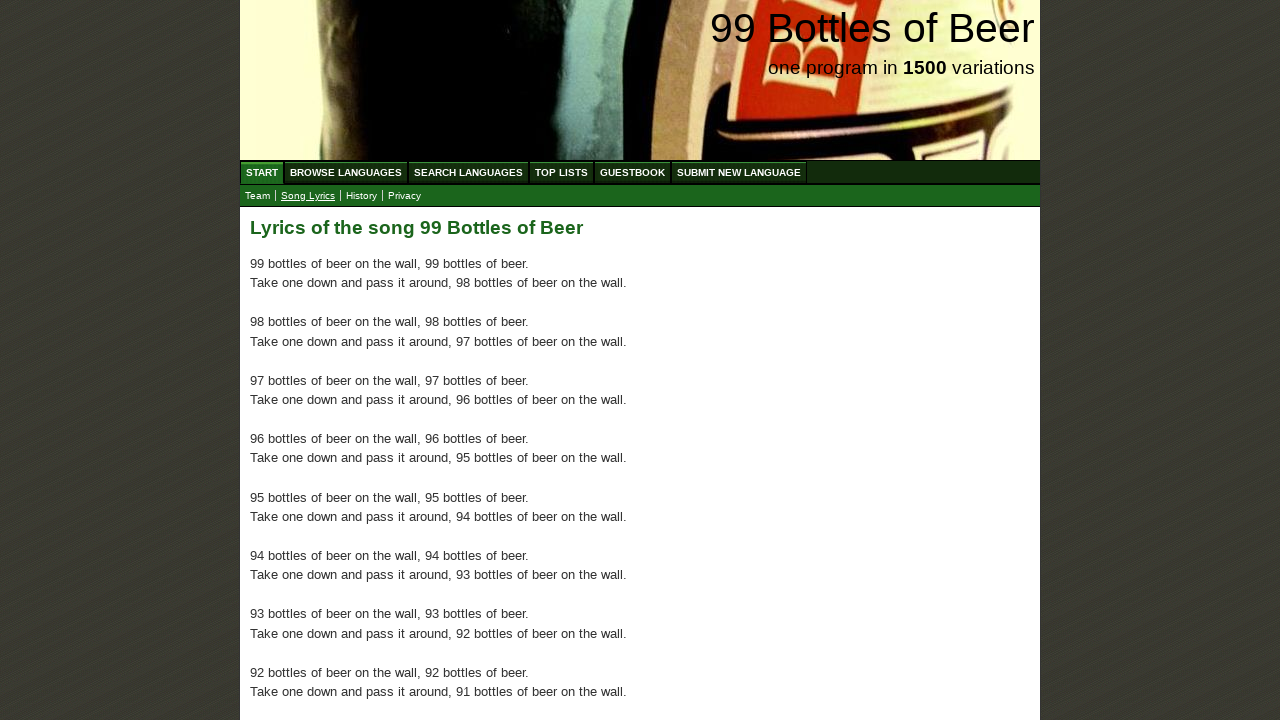